Tests adding five elements by clicking the Add Element button five times and verifying five Delete buttons appear

Starting URL: https://the-internet.herokuapp.com/add_remove_elements/

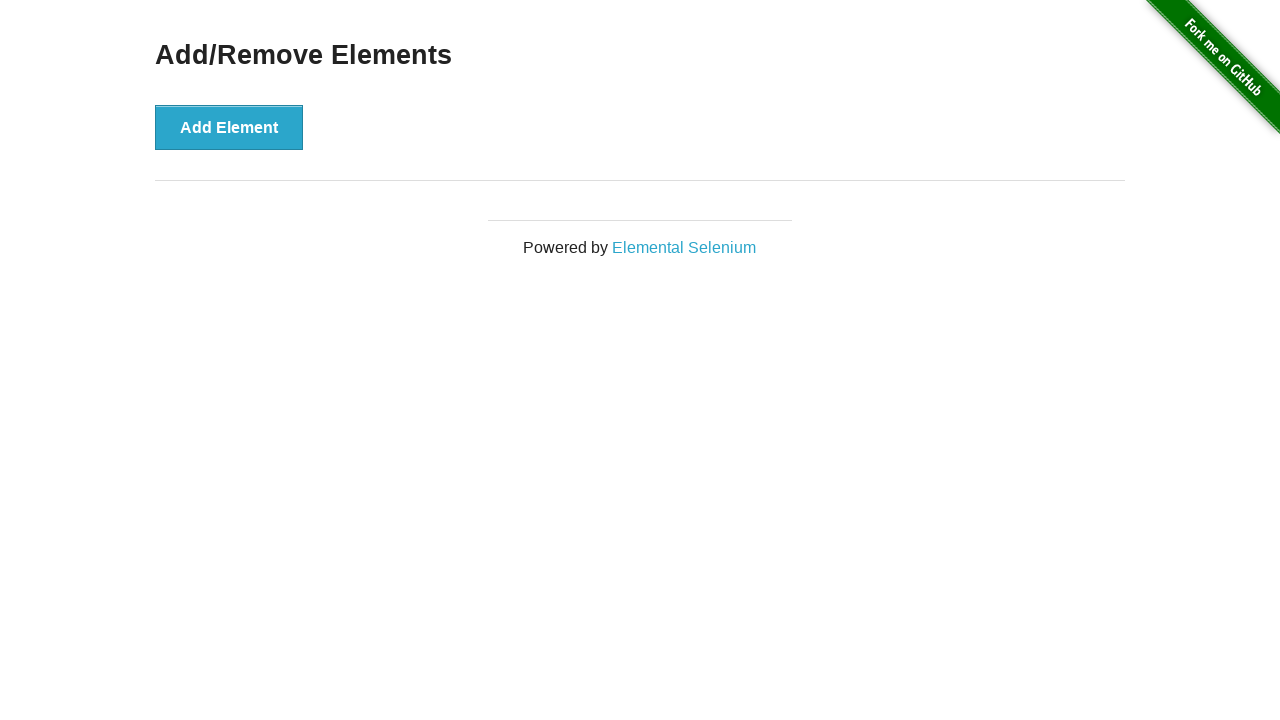

Navigated to add/remove elements page
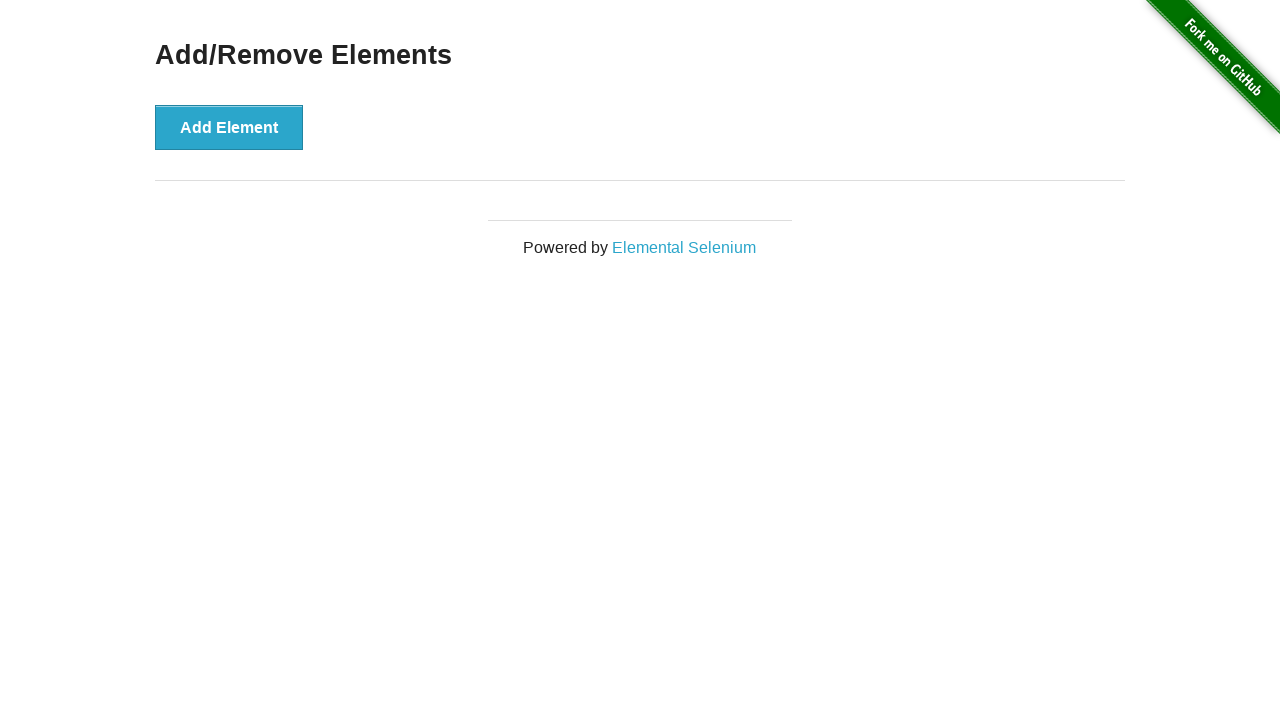

Clicked Add Element button (iteration 1 of 5) at (229, 127) on button[onclick='addElement()']
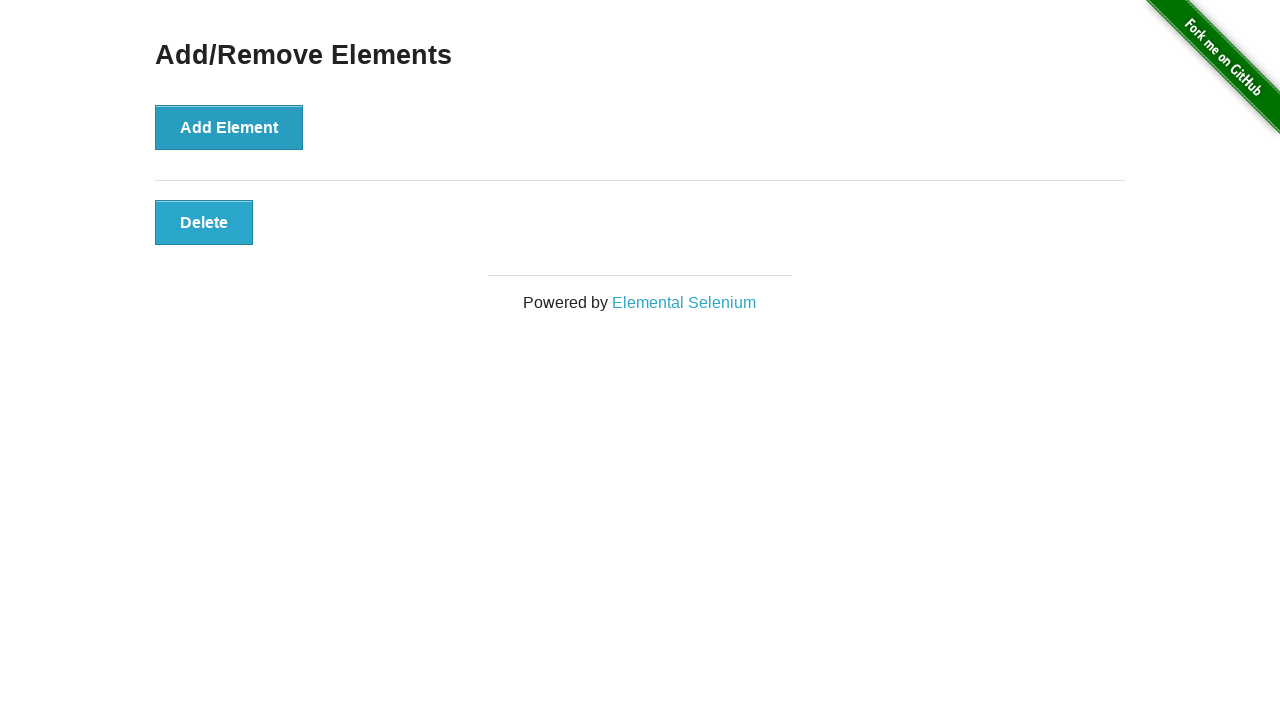

Clicked Add Element button (iteration 2 of 5) at (229, 127) on button[onclick='addElement()']
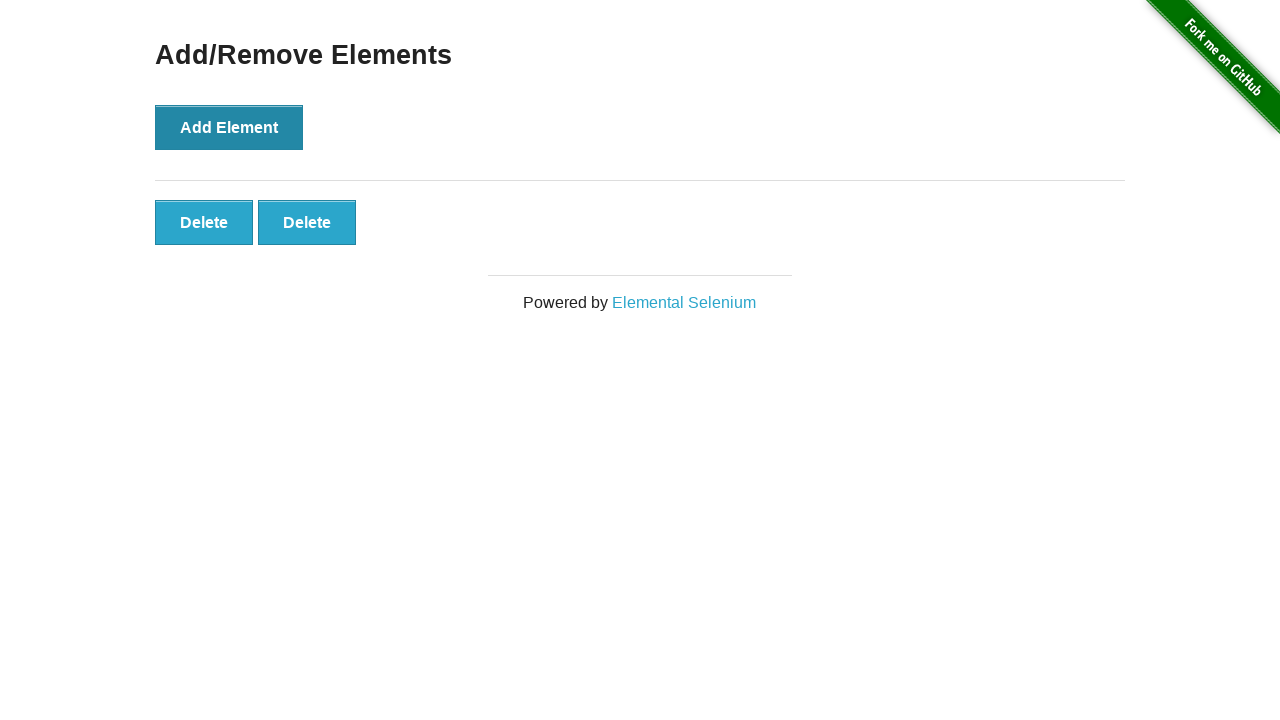

Clicked Add Element button (iteration 3 of 5) at (229, 127) on button[onclick='addElement()']
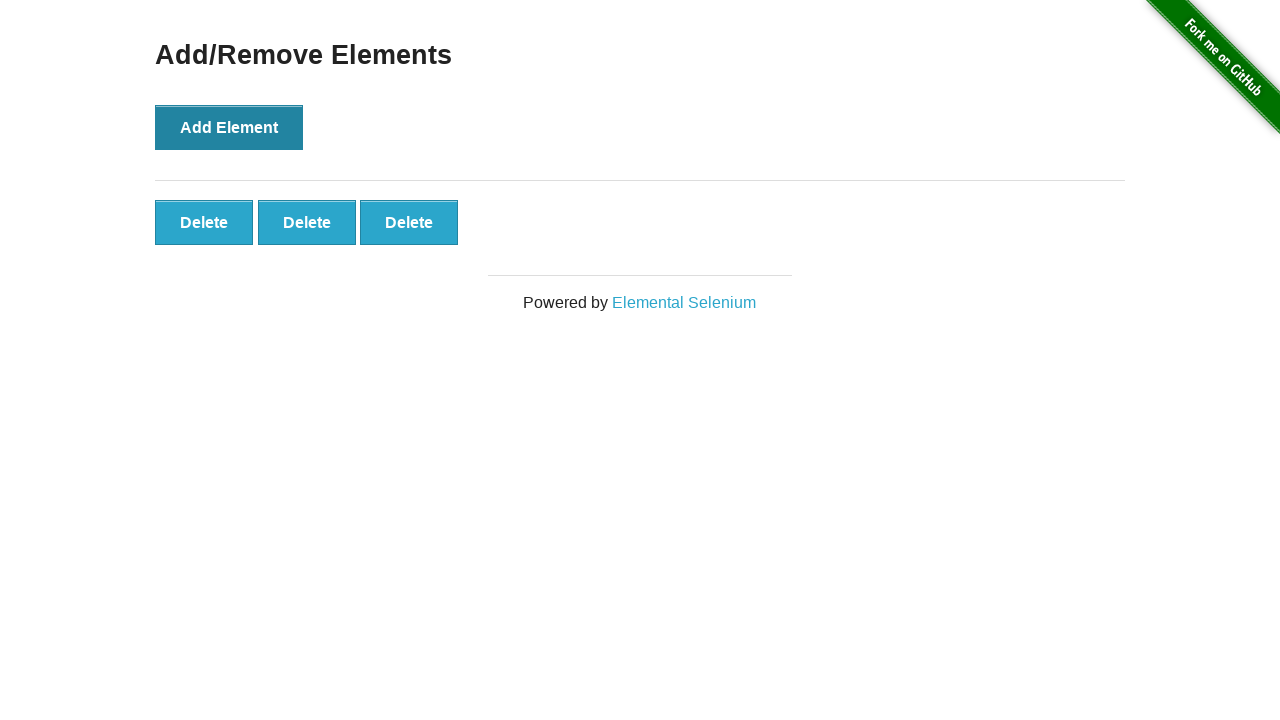

Clicked Add Element button (iteration 4 of 5) at (229, 127) on button[onclick='addElement()']
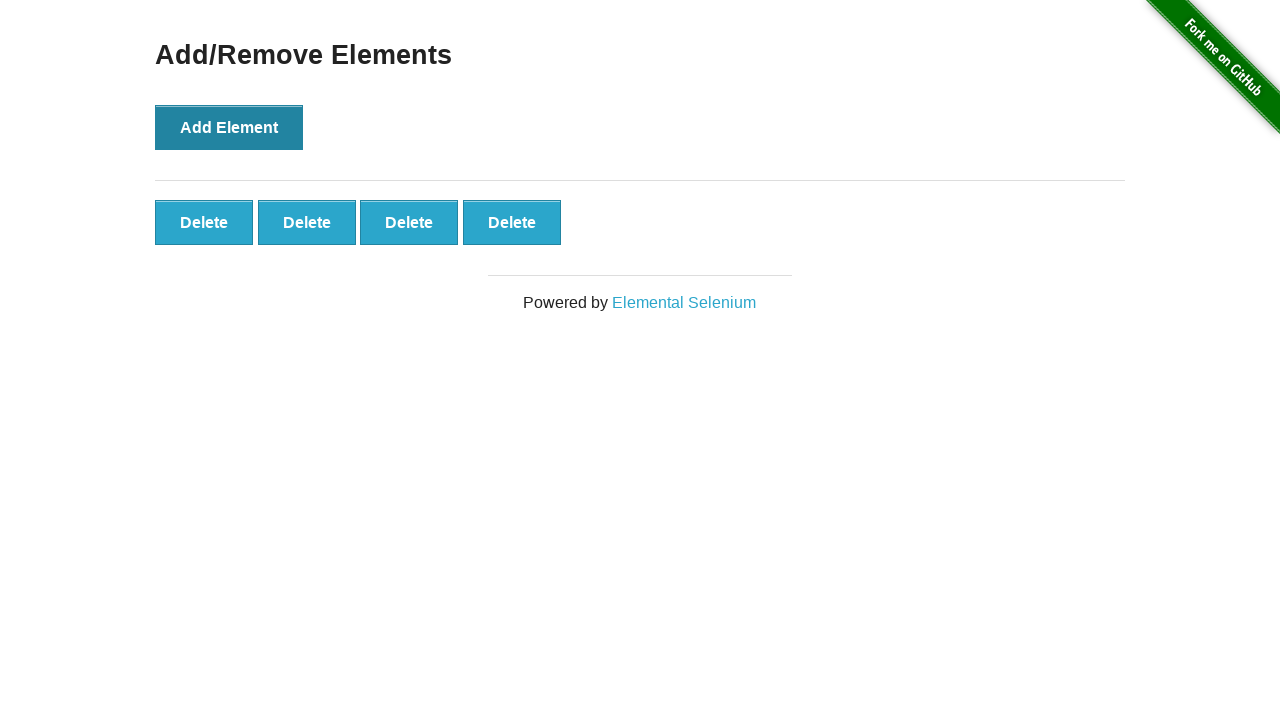

Clicked Add Element button (iteration 5 of 5) at (229, 127) on button[onclick='addElement()']
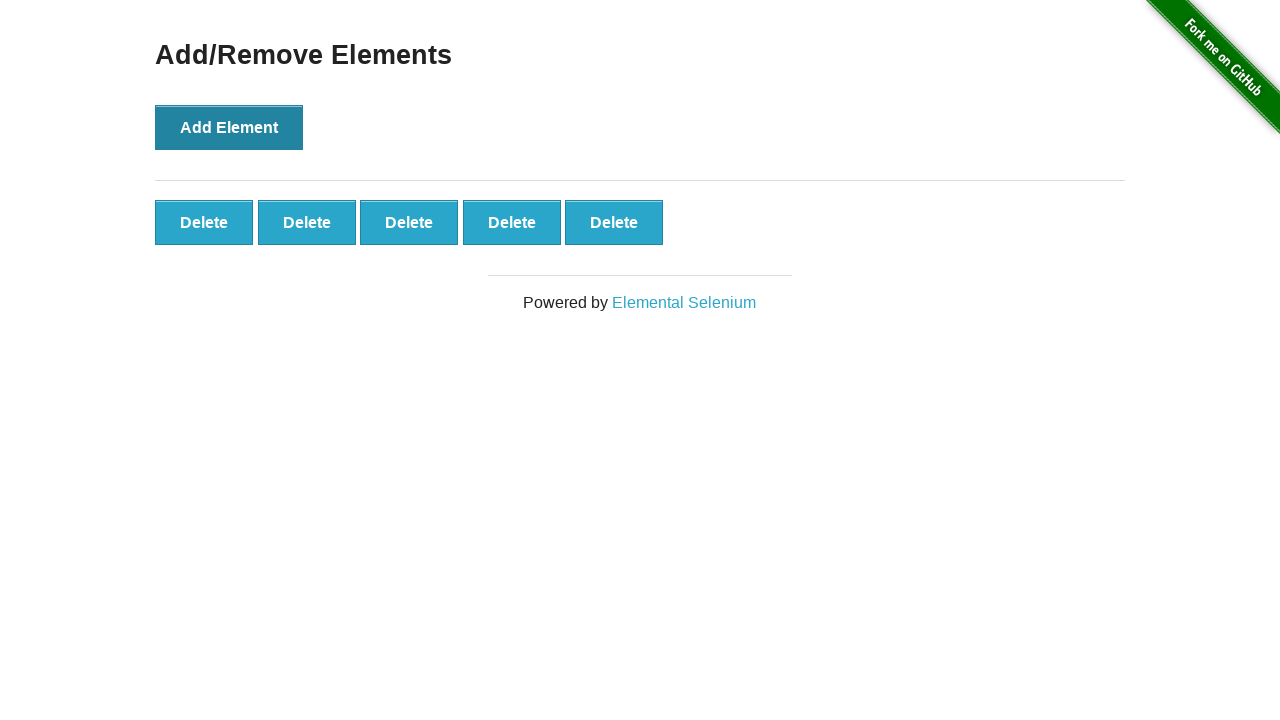

Waited for delete buttons to appear
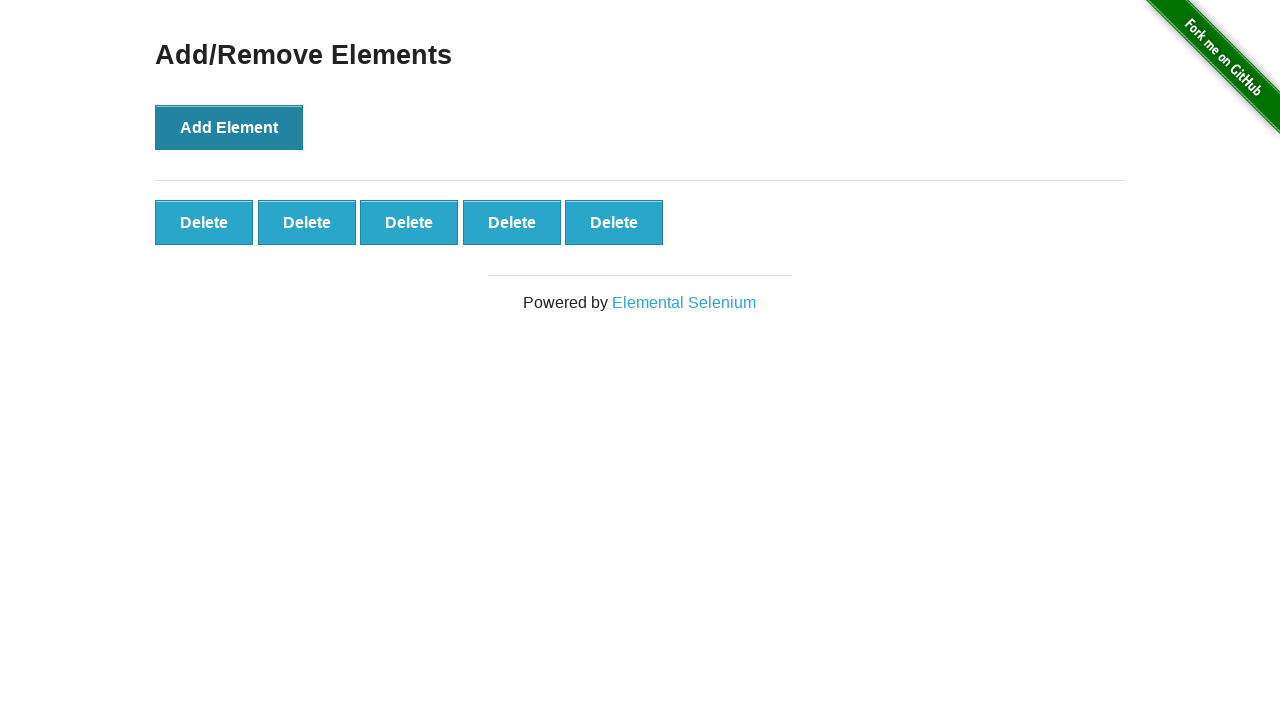

Verified that exactly 5 delete buttons are present
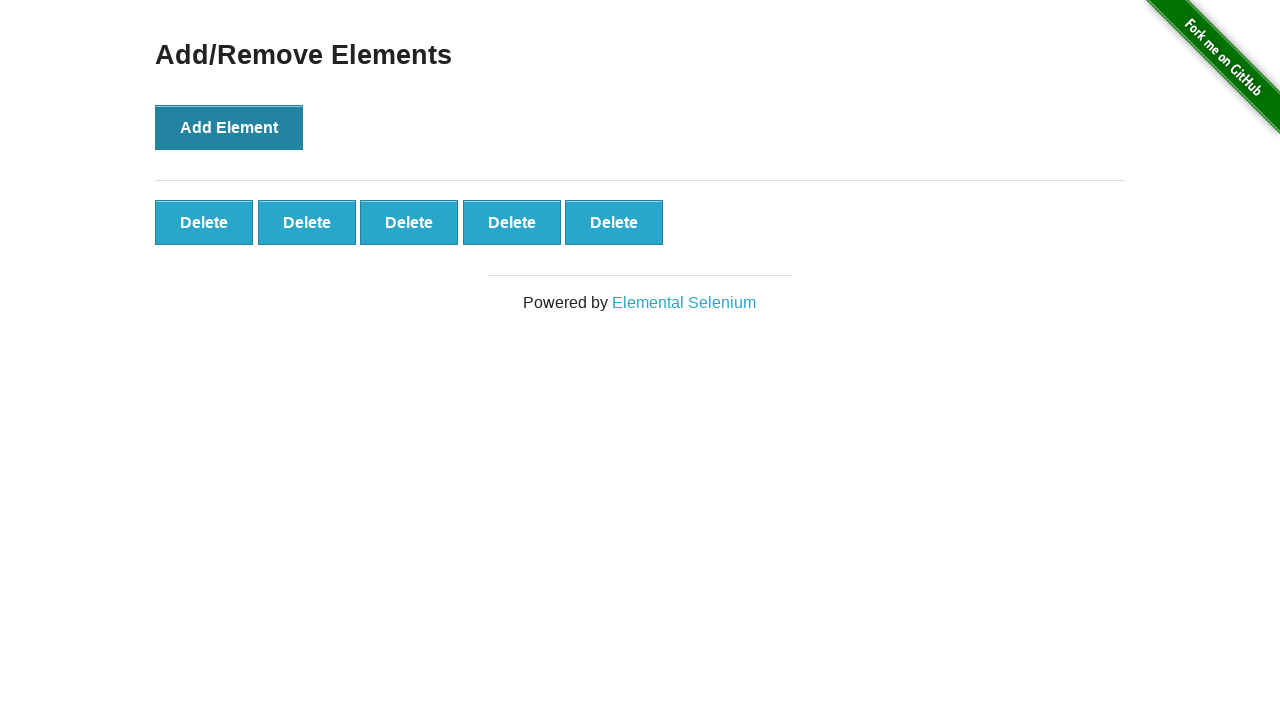

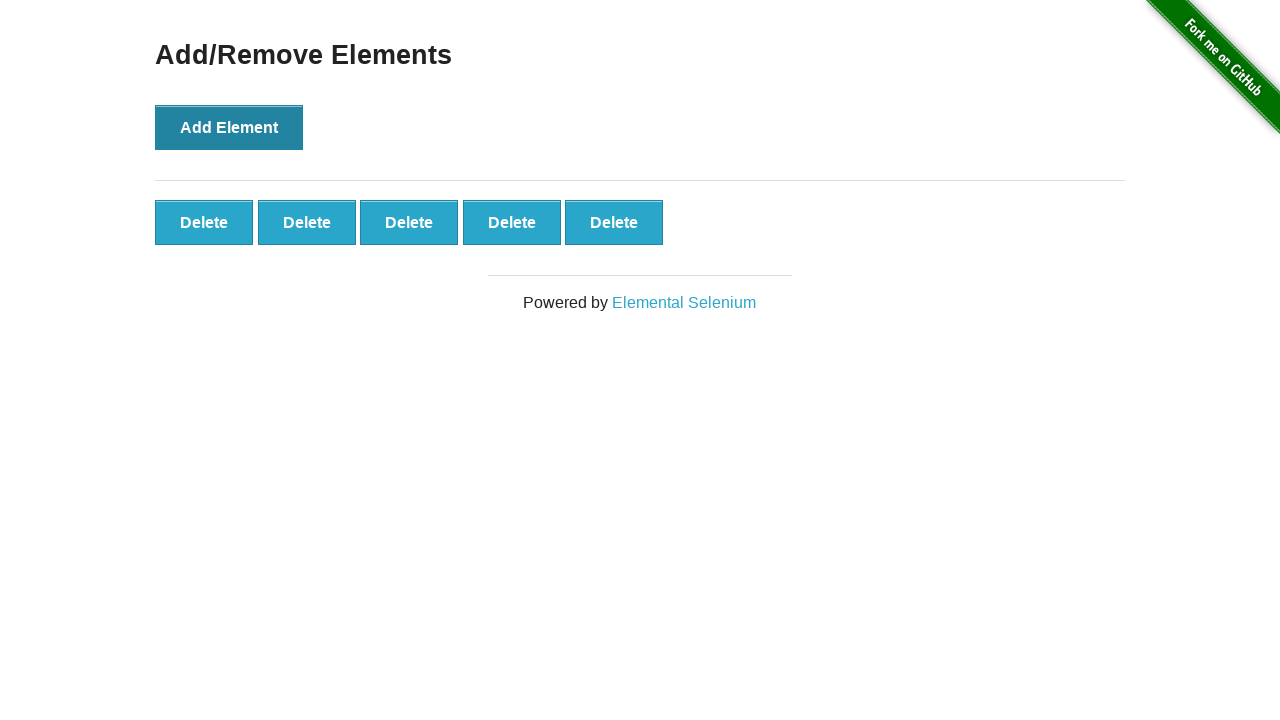